Fills out a text box form with user information (name, email, addresses) and validates that the submitted data is displayed correctly in the results section.

Starting URL: https://demoqa.com/text-box

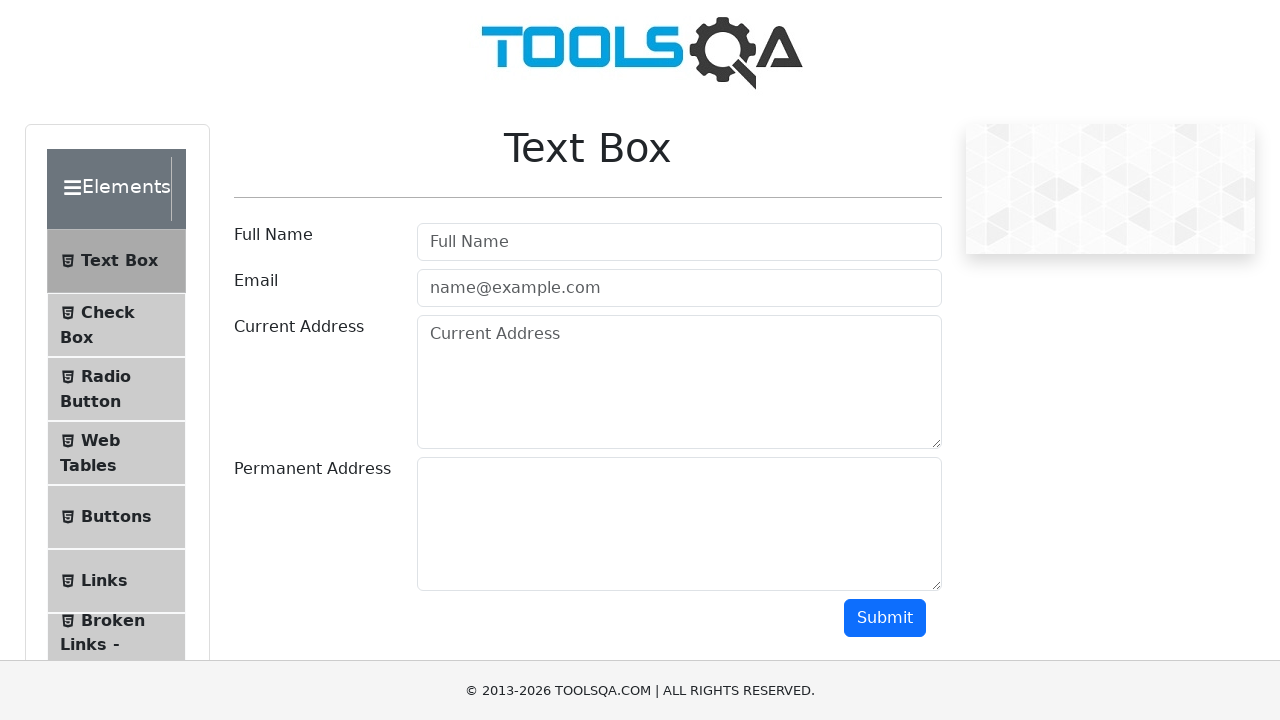

Filled full name field with 'Test1' on #userName
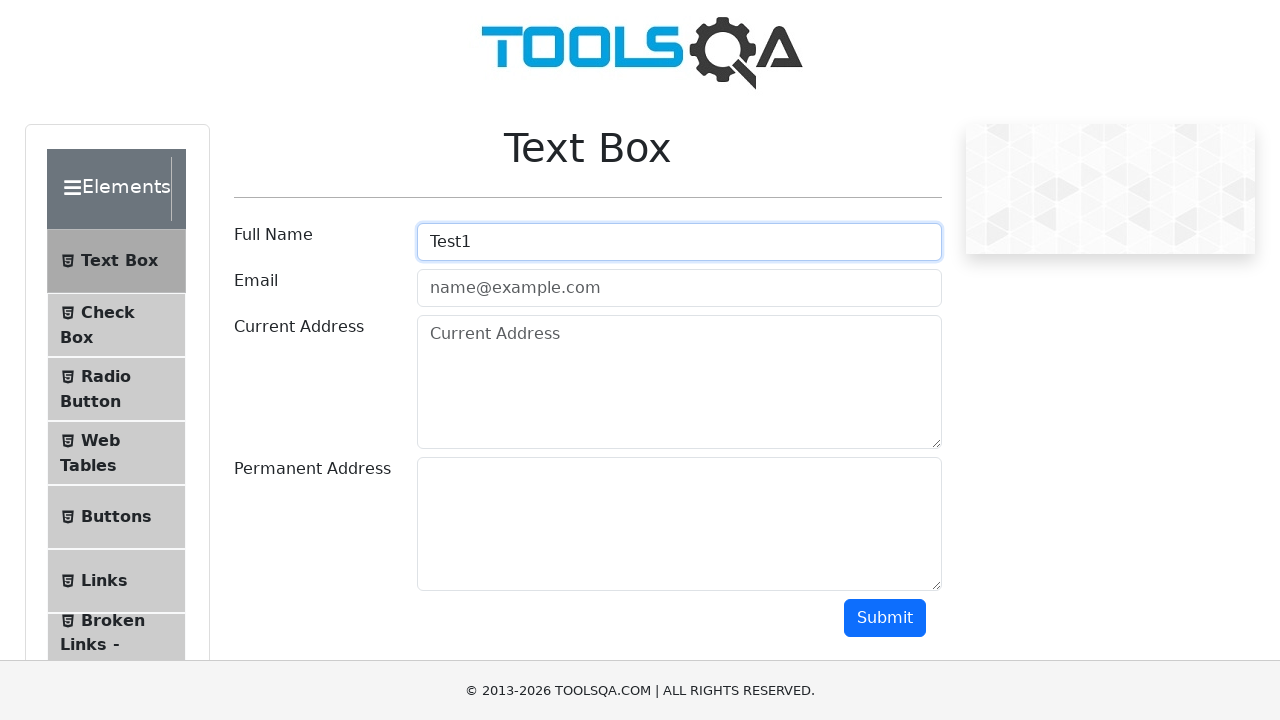

Filled email field with 'test@gmail.com' on #userEmail
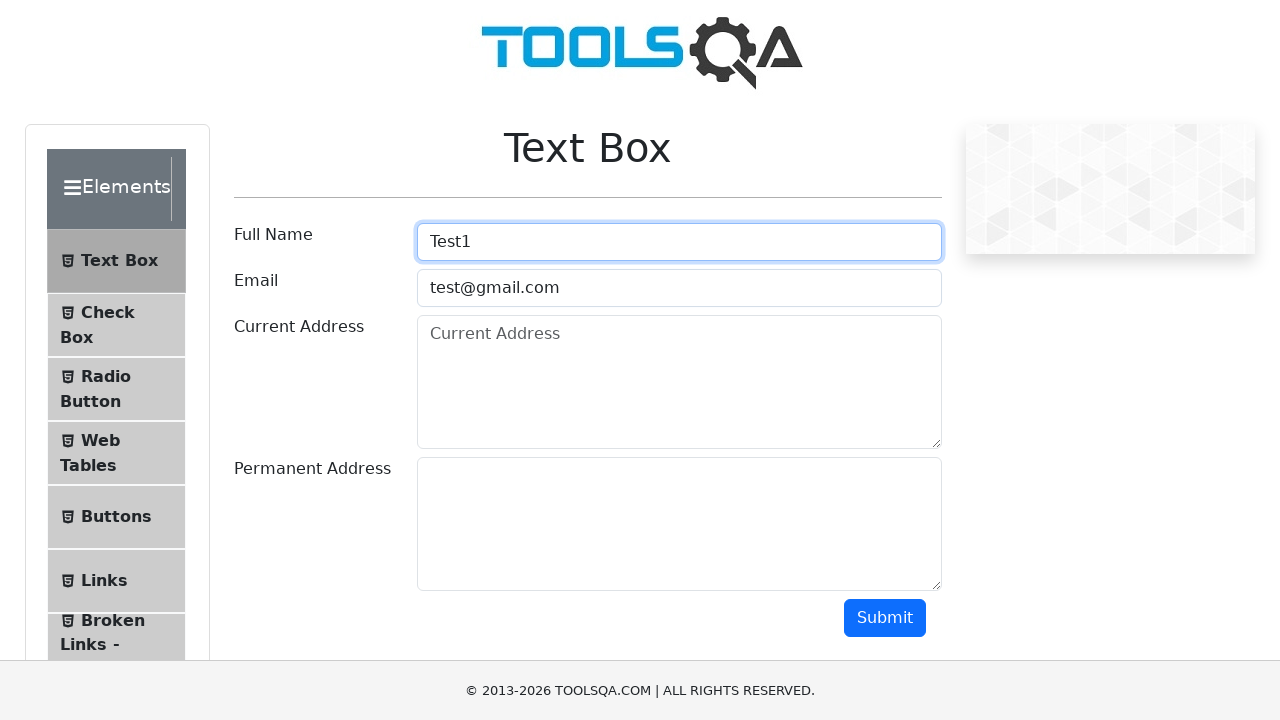

Filled current address field with 'Kyiv' on #currentAddress
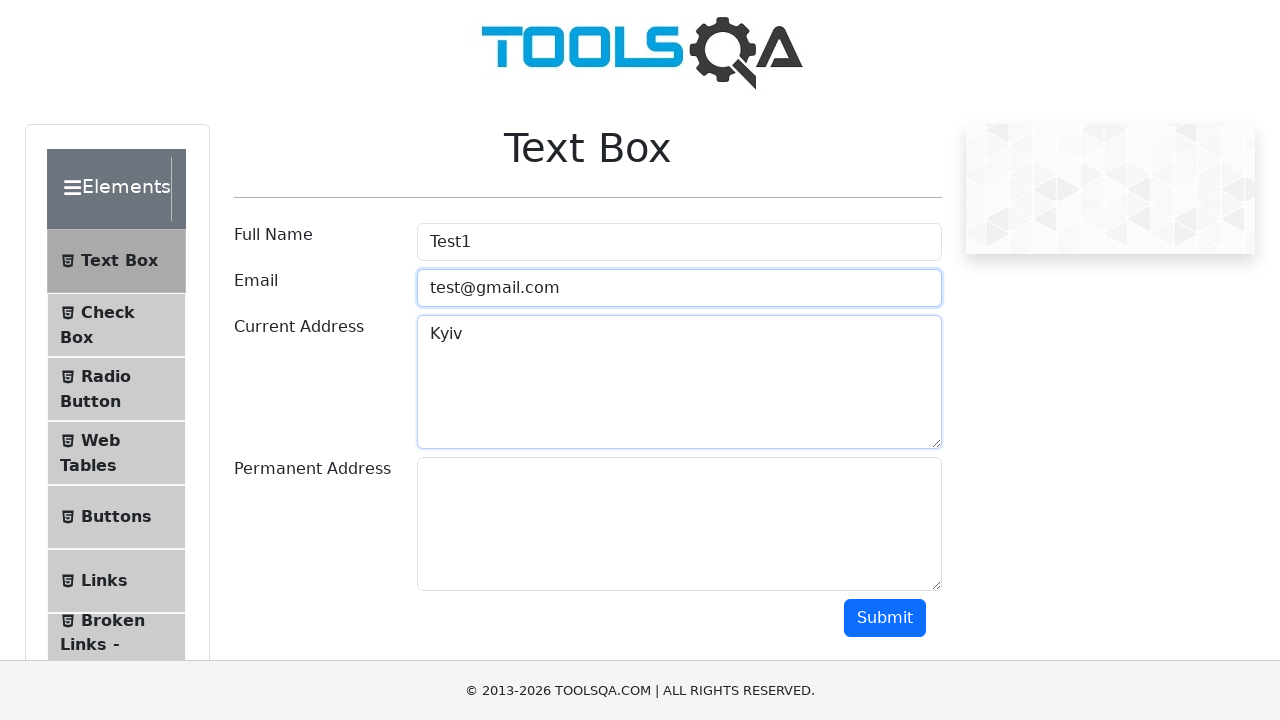

Filled permanent address field with 'Kherson' on #permanentAddress
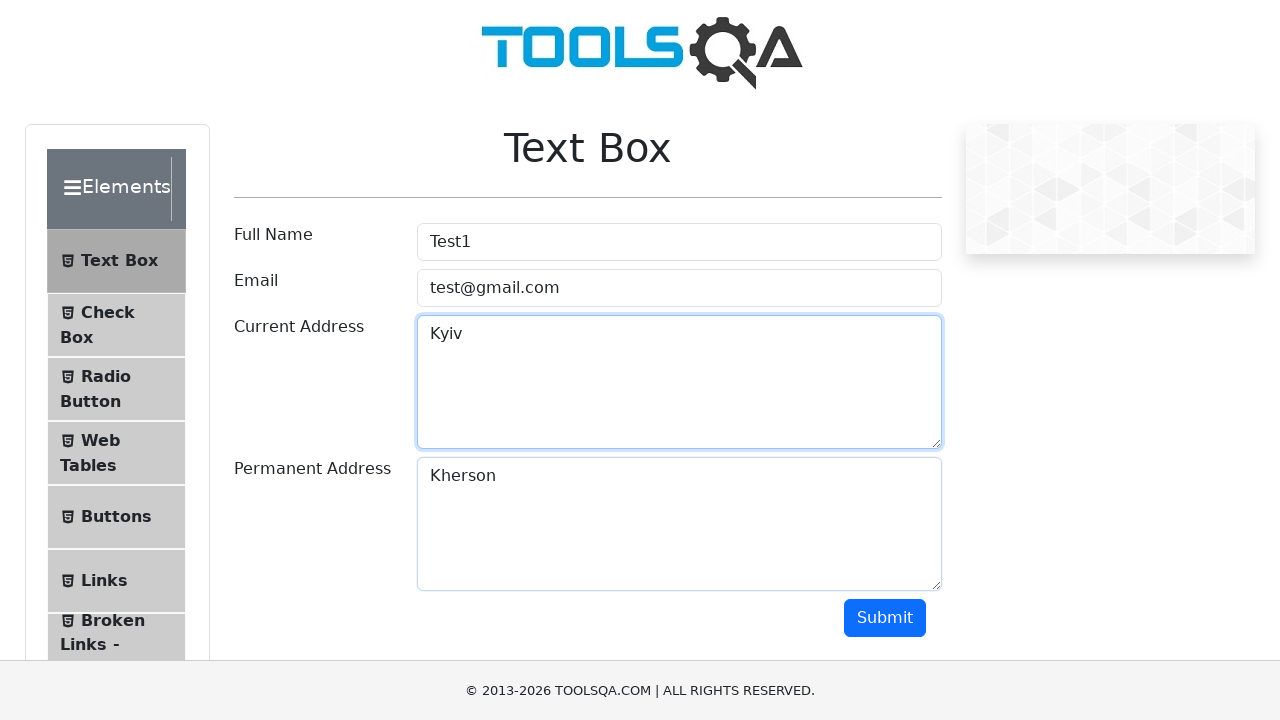

Clicked submit button to submit form at (885, 618) on #submit
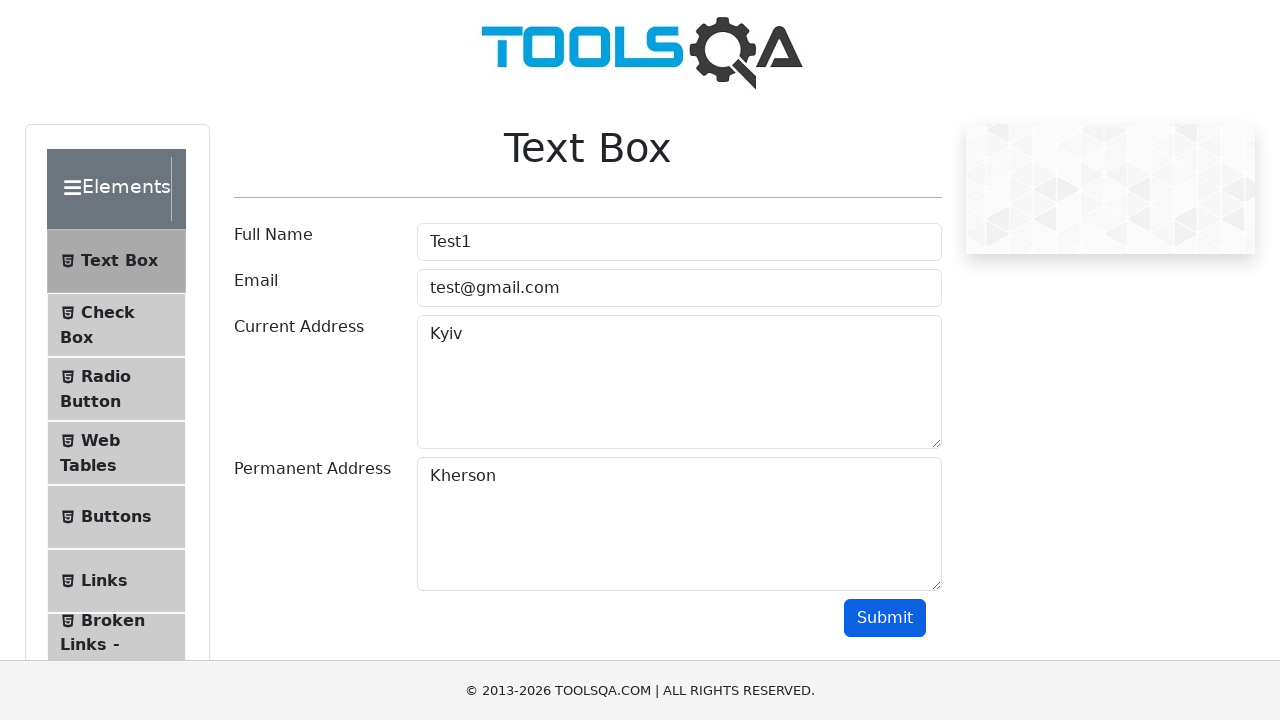

Verified email field displays 'test@gmail.com' in results
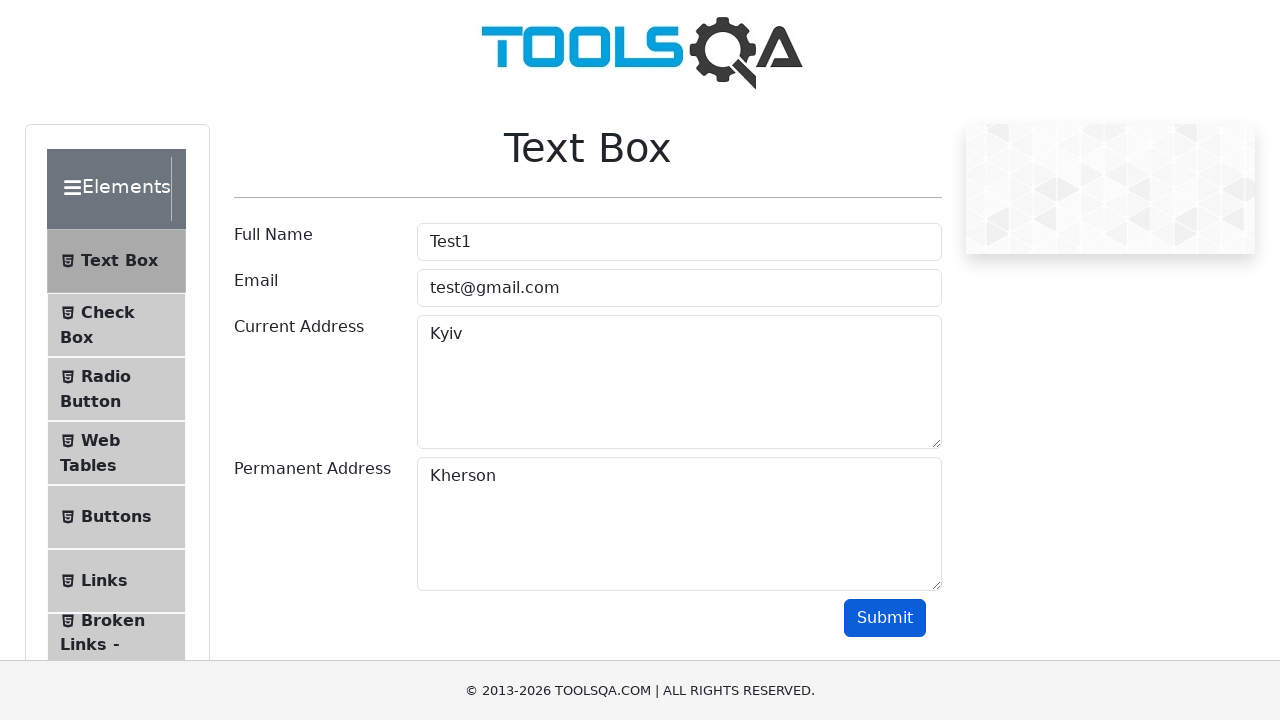

Verified current address field displays 'Kyiv' in results
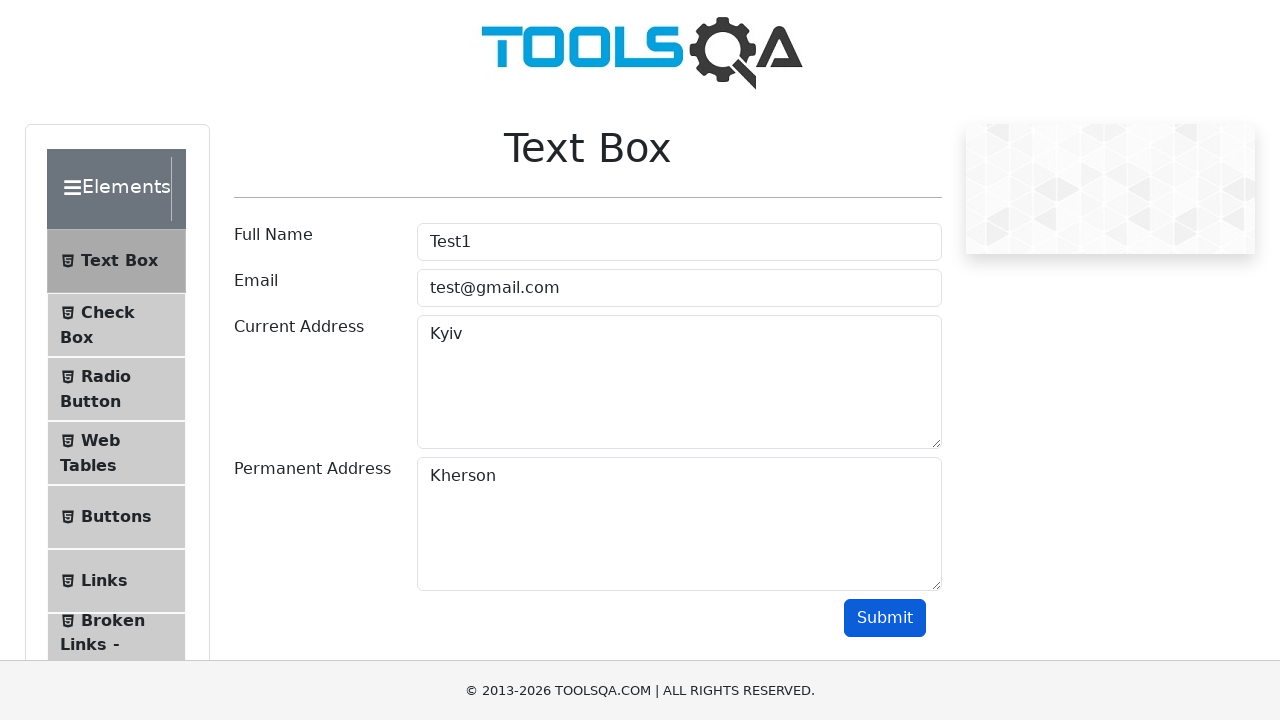

Verified permanent address field displays 'Kherson' in results
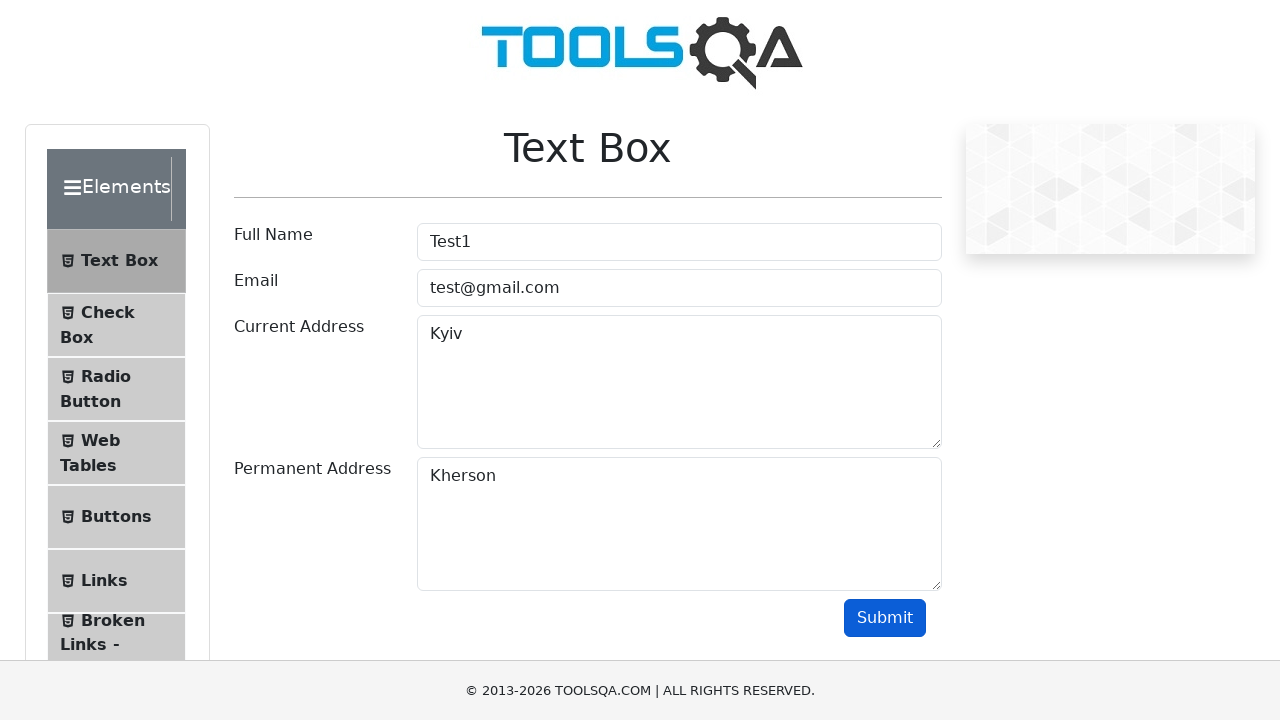

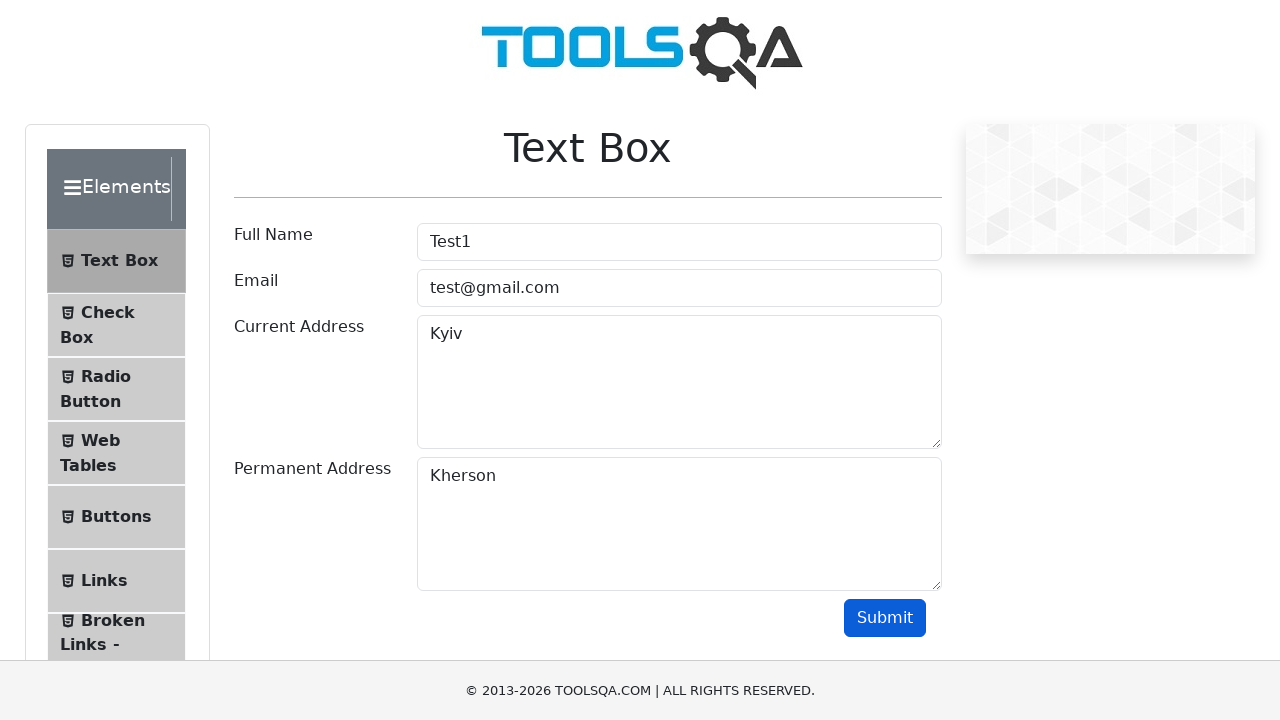